Tests a slow calculator web application by setting a delay value, performing an addition operation (7 + 8), and verifying the result equals 15 after waiting for the calculation to complete.

Starting URL: https://bonigarcia.dev/selenium-webdriver-java/slow-calculator.html

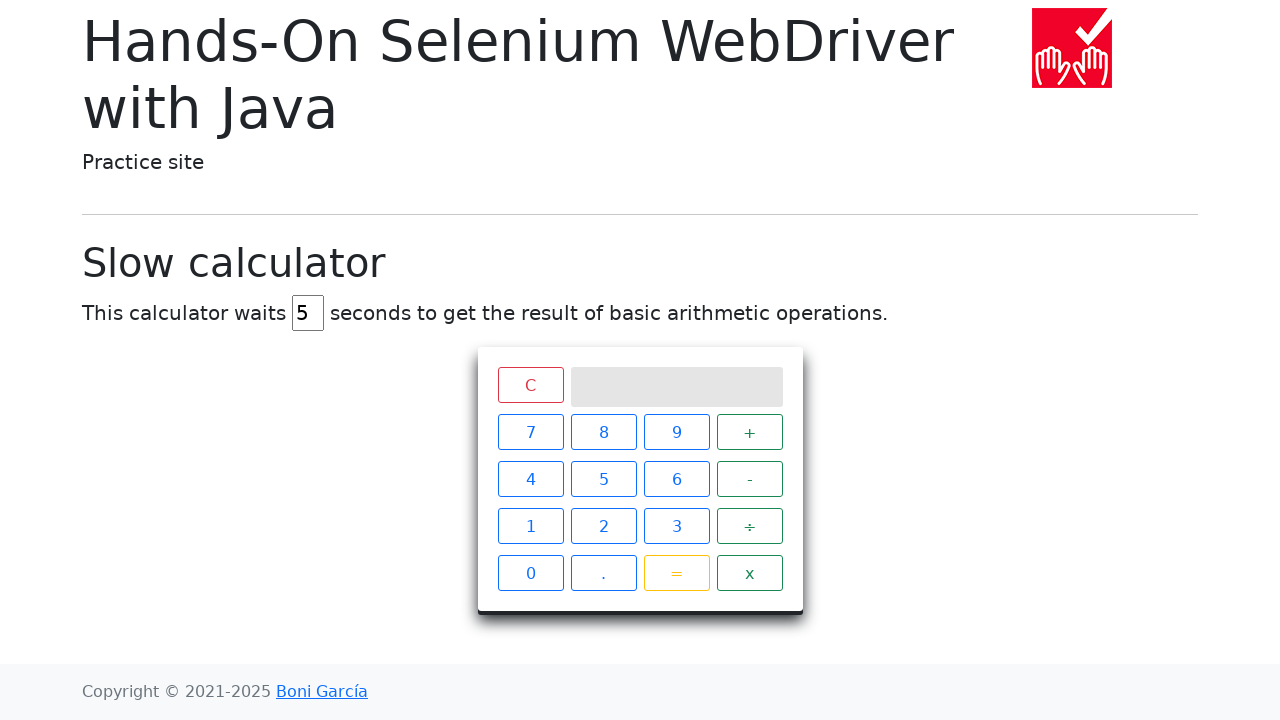

Set delay input to 45 seconds on #delay
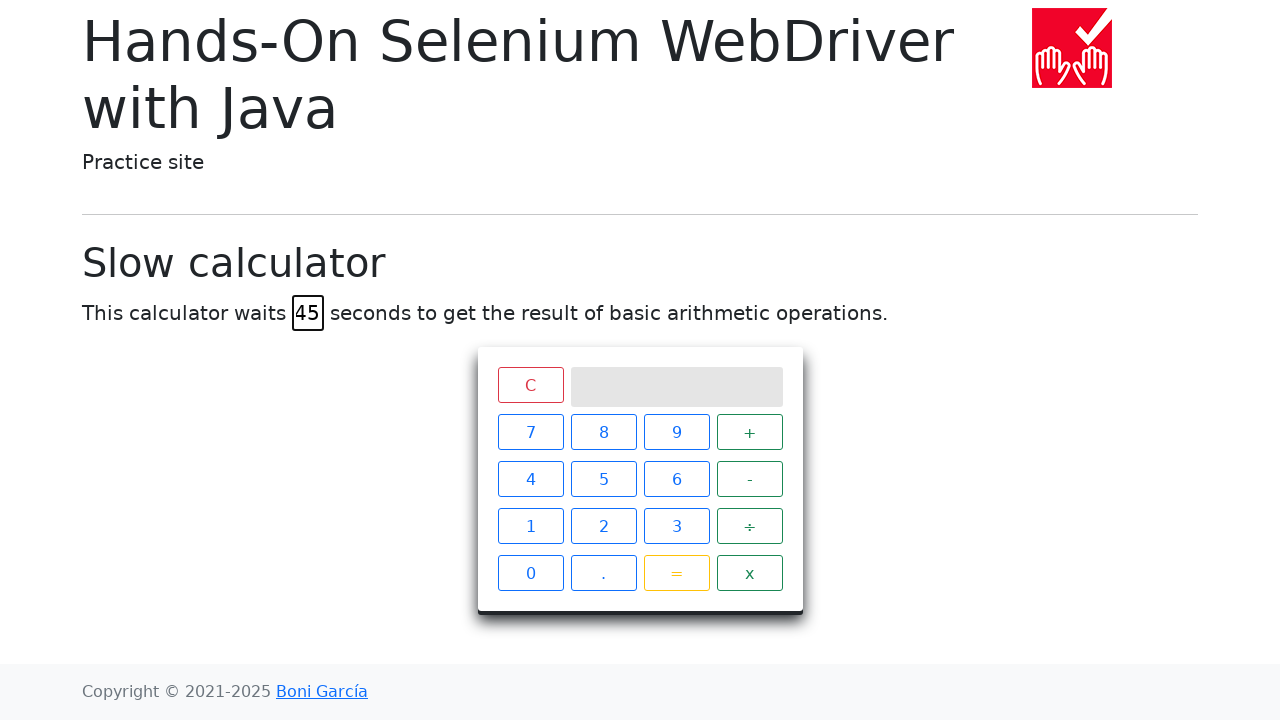

Clicked calculator button 7 at (530, 432) on xpath=//span[text()='7']
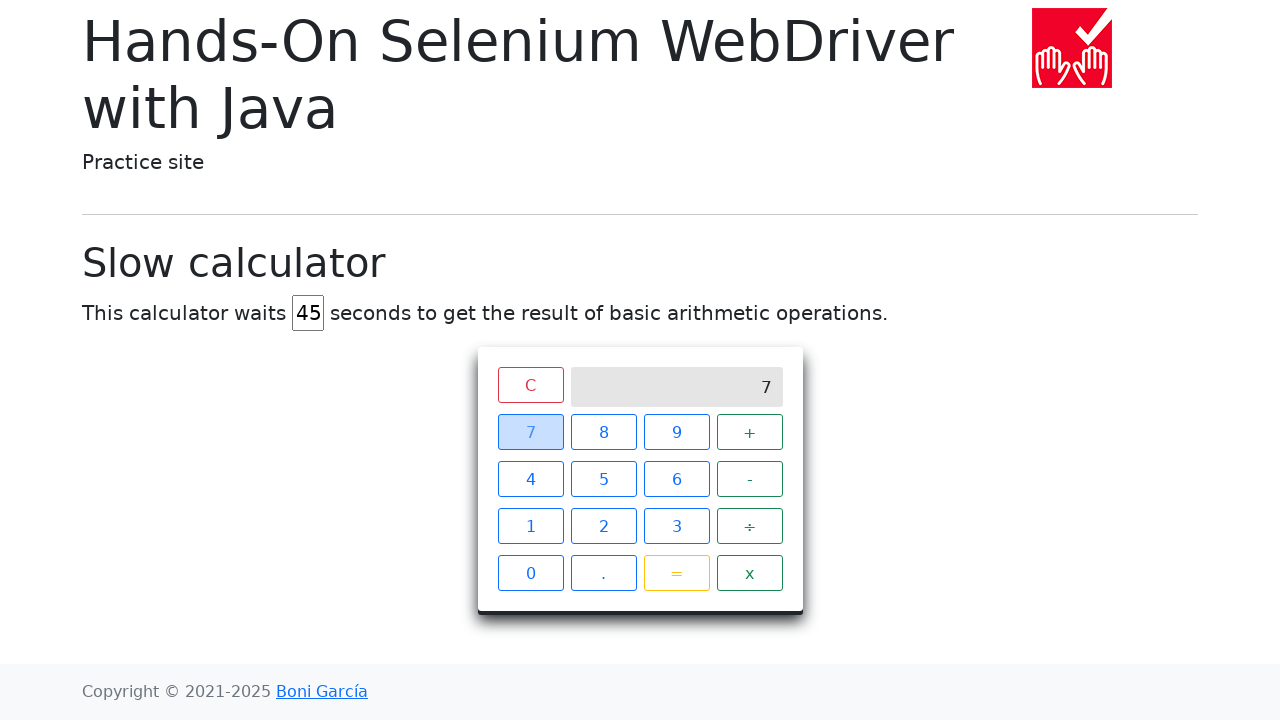

Clicked calculator button + at (750, 432) on xpath=//span[text()='+']
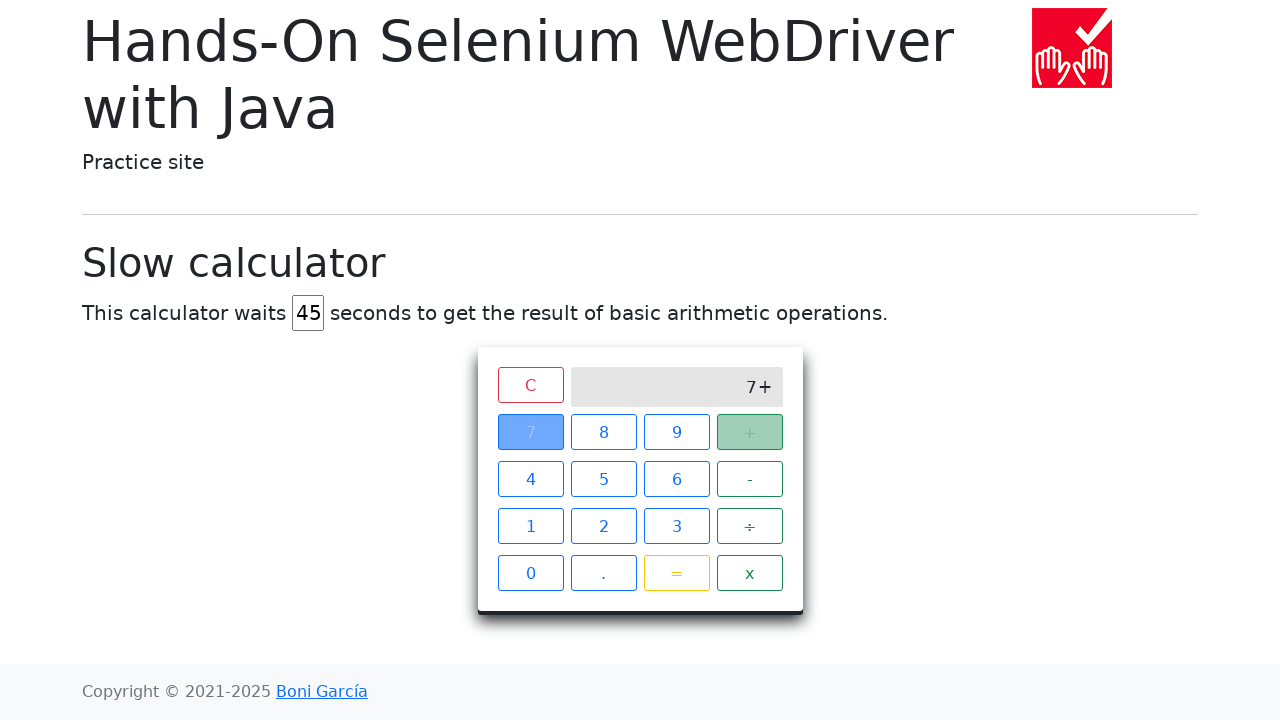

Clicked calculator button 8 at (604, 432) on xpath=//span[text()='8']
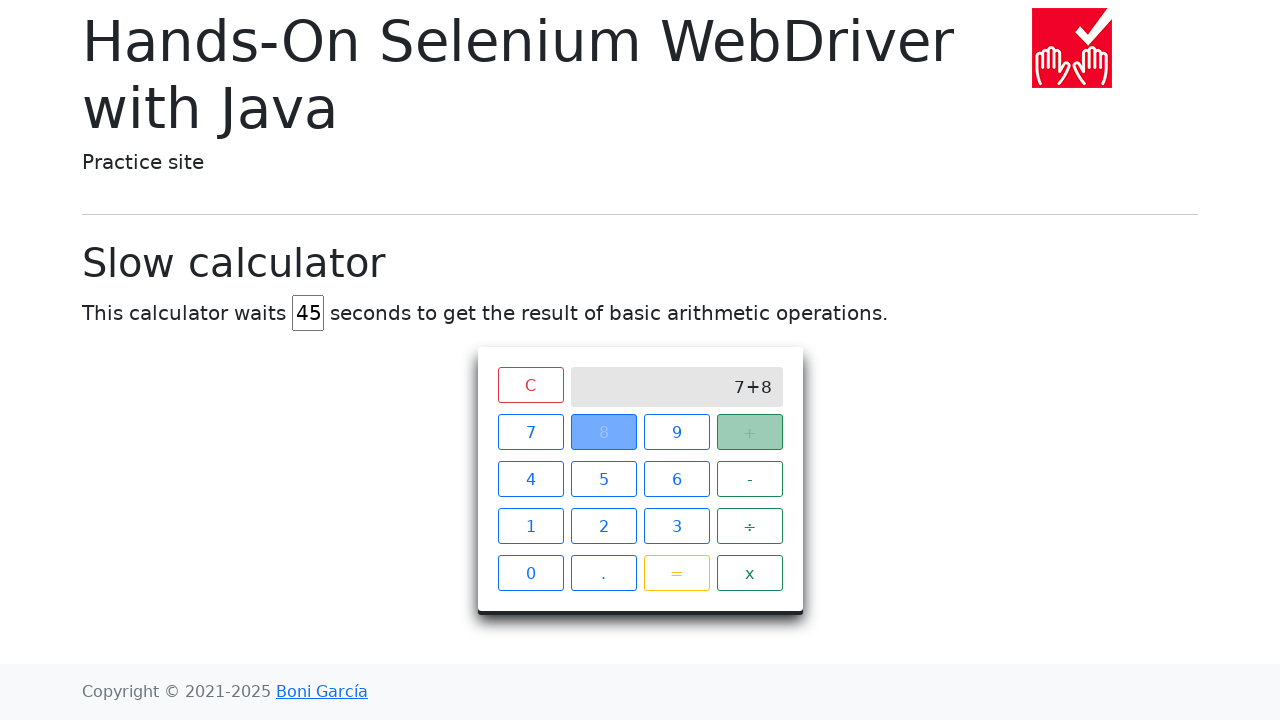

Clicked calculator button = at (676, 573) on xpath=//span[text()='=']
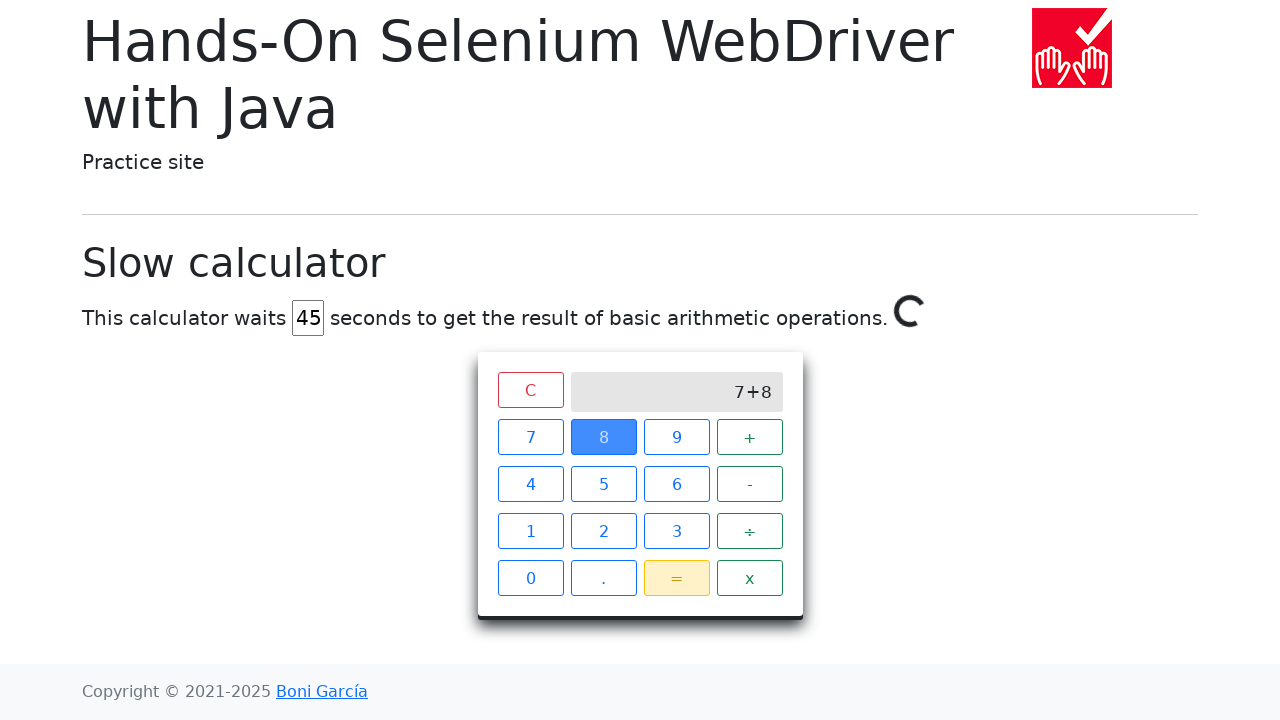

Verified calculation result equals 15 after waiting for slow calculator
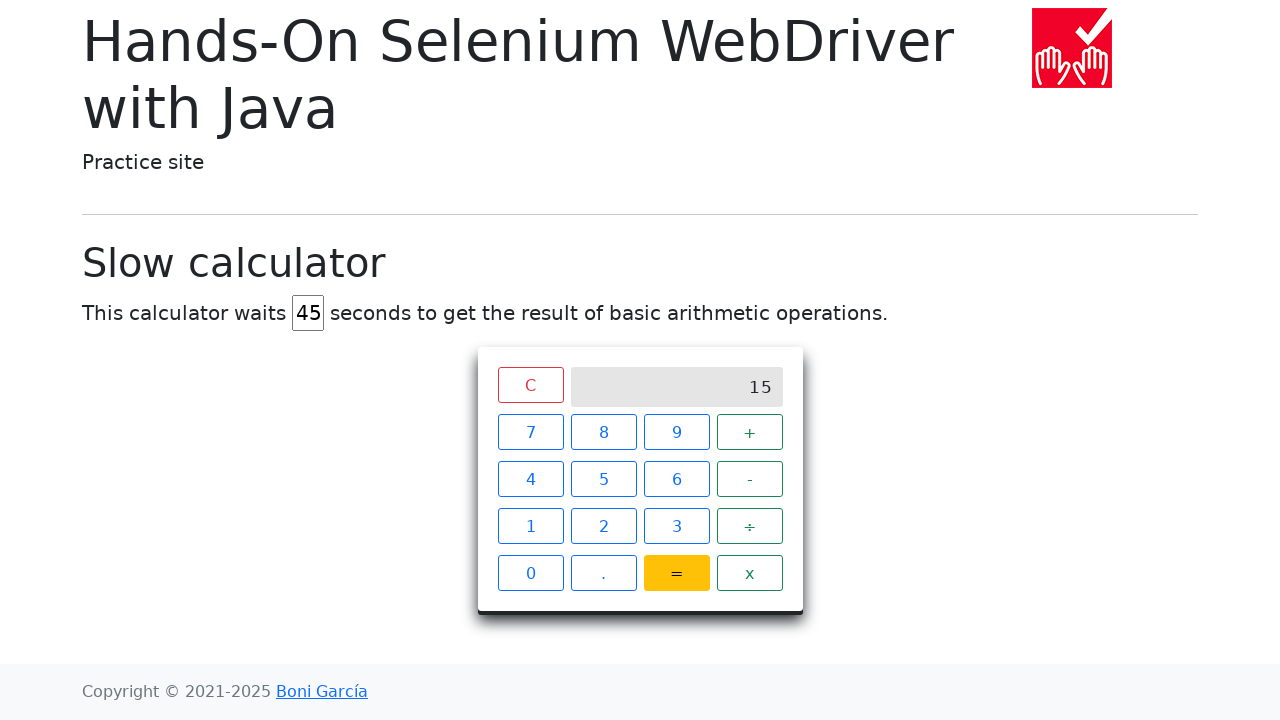

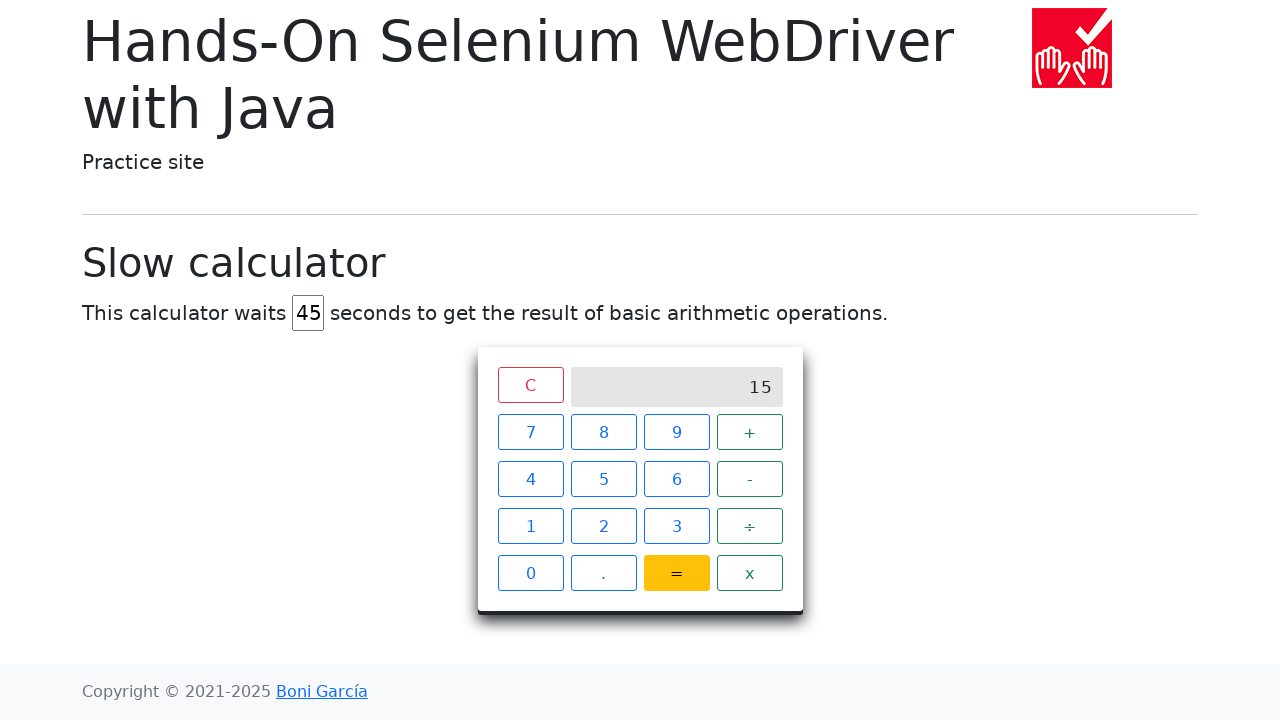